Tests sorting a data table in descending order by clicking the dues column header twice using class attributes

Starting URL: http://the-internet.herokuapp.com/tables

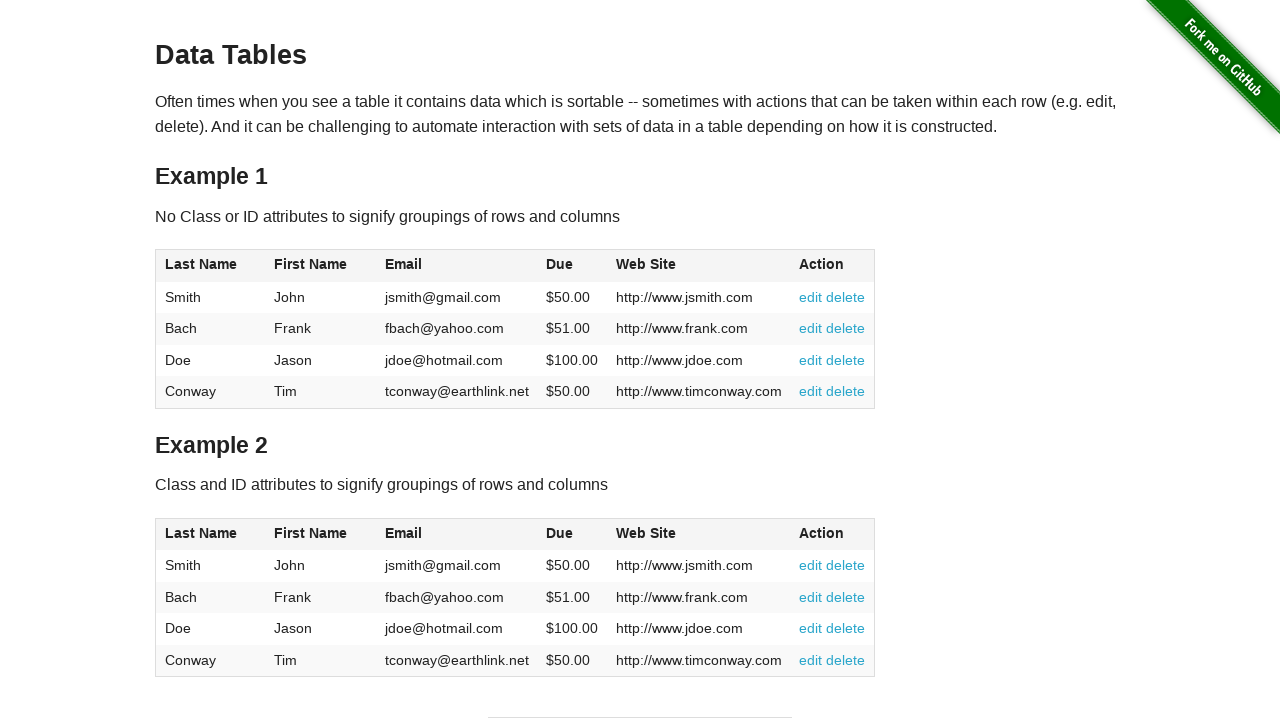

Clicked dues column header first time for ascending sort at (560, 533) on #table2 thead .dues
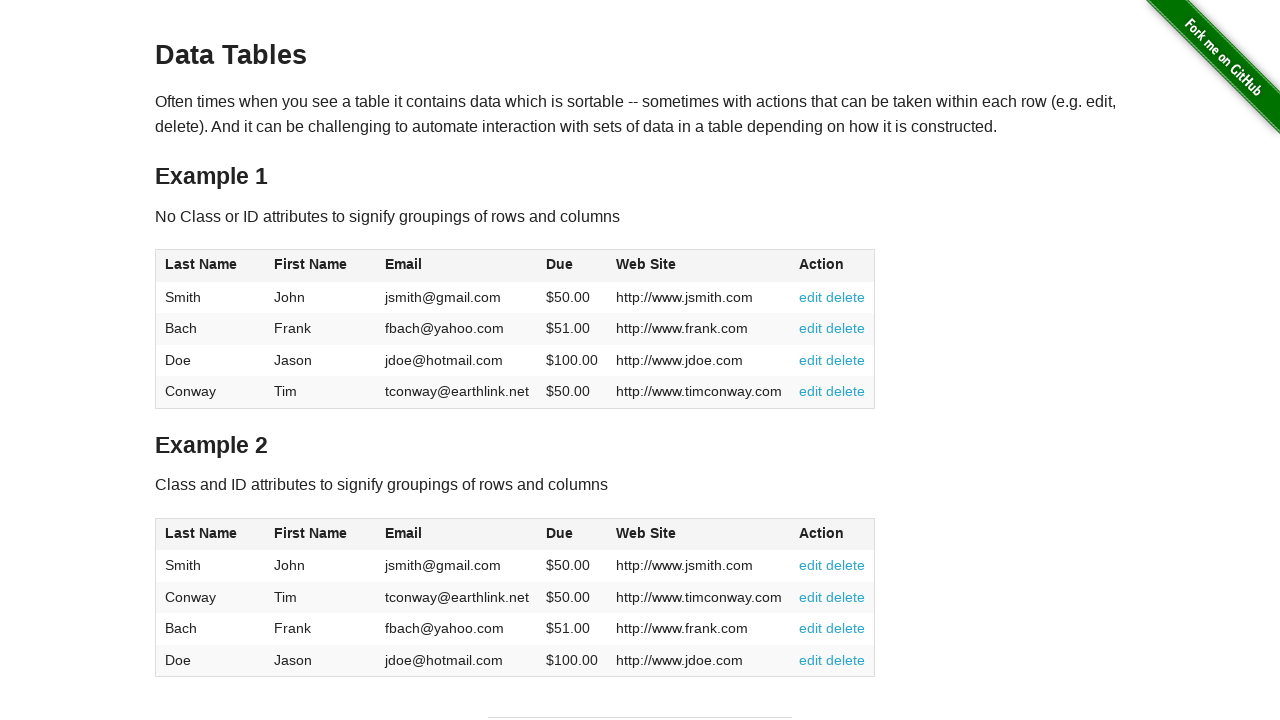

Clicked dues column header second time for descending sort at (560, 533) on #table2 thead .dues
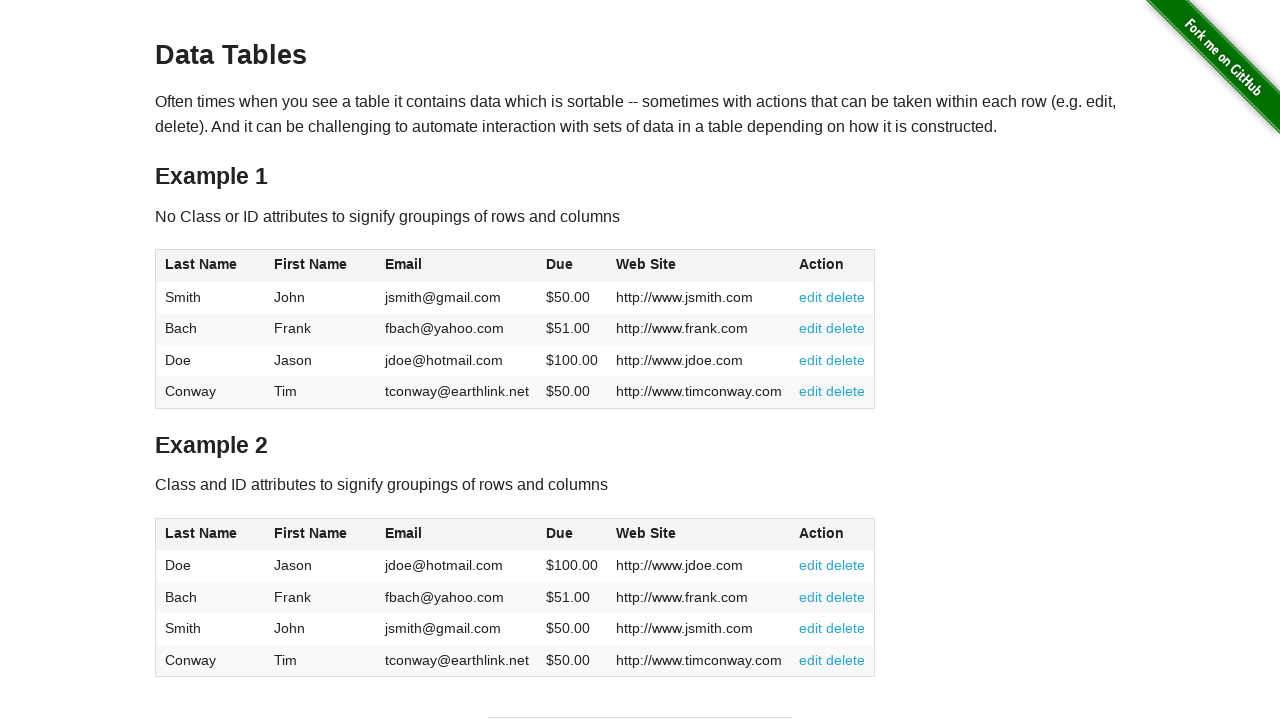

Dues column data loaded and verified
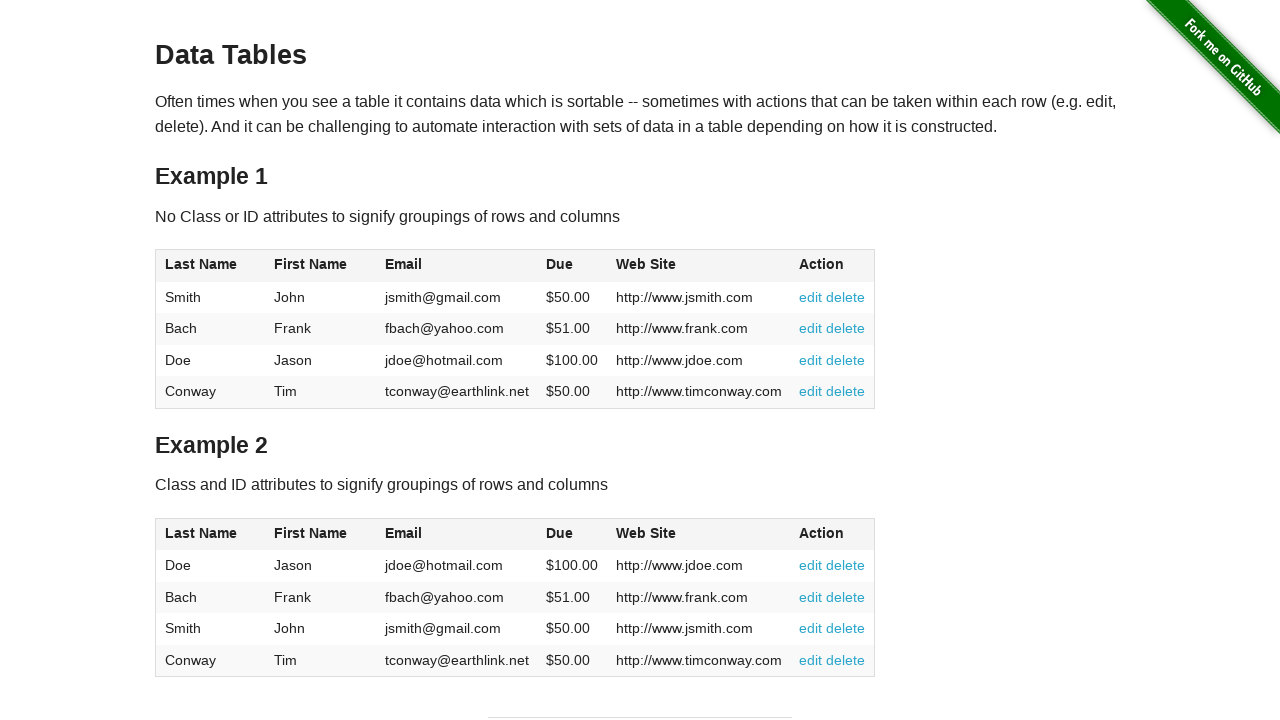

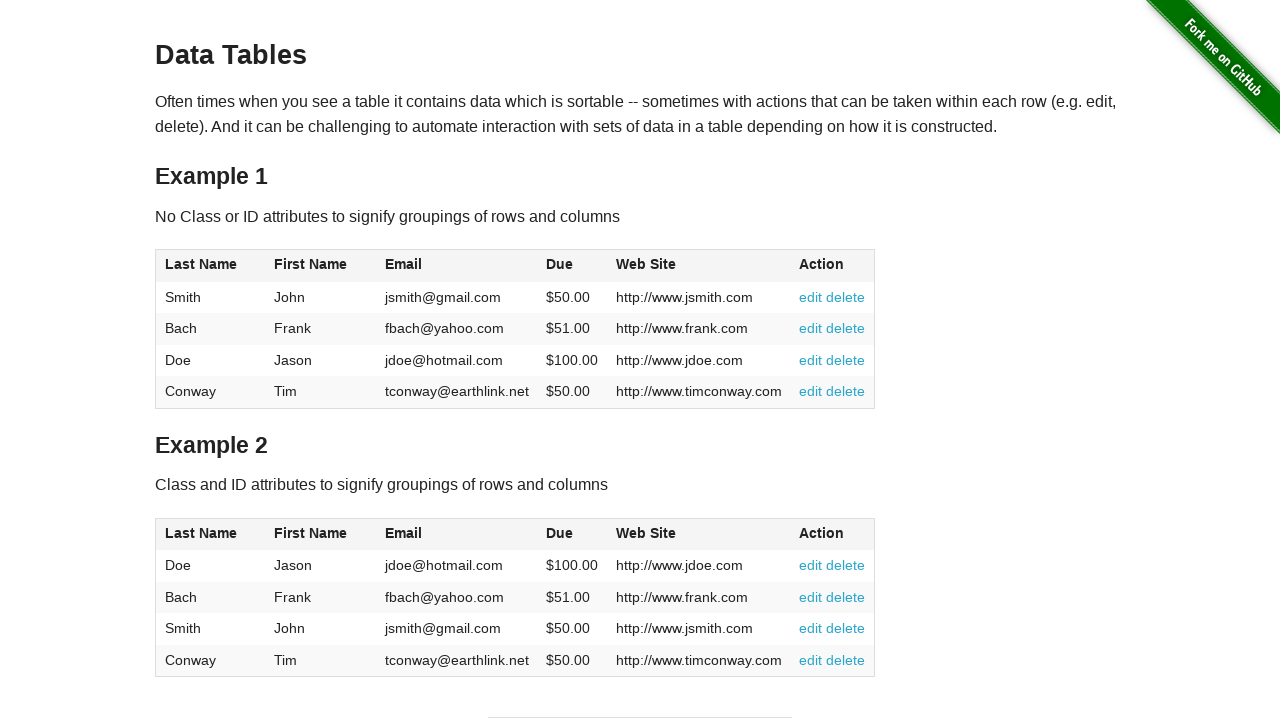